Tests double-click functionality by double-clicking a button and verifying the success message appears

Starting URL: https://demoqa.com/buttons

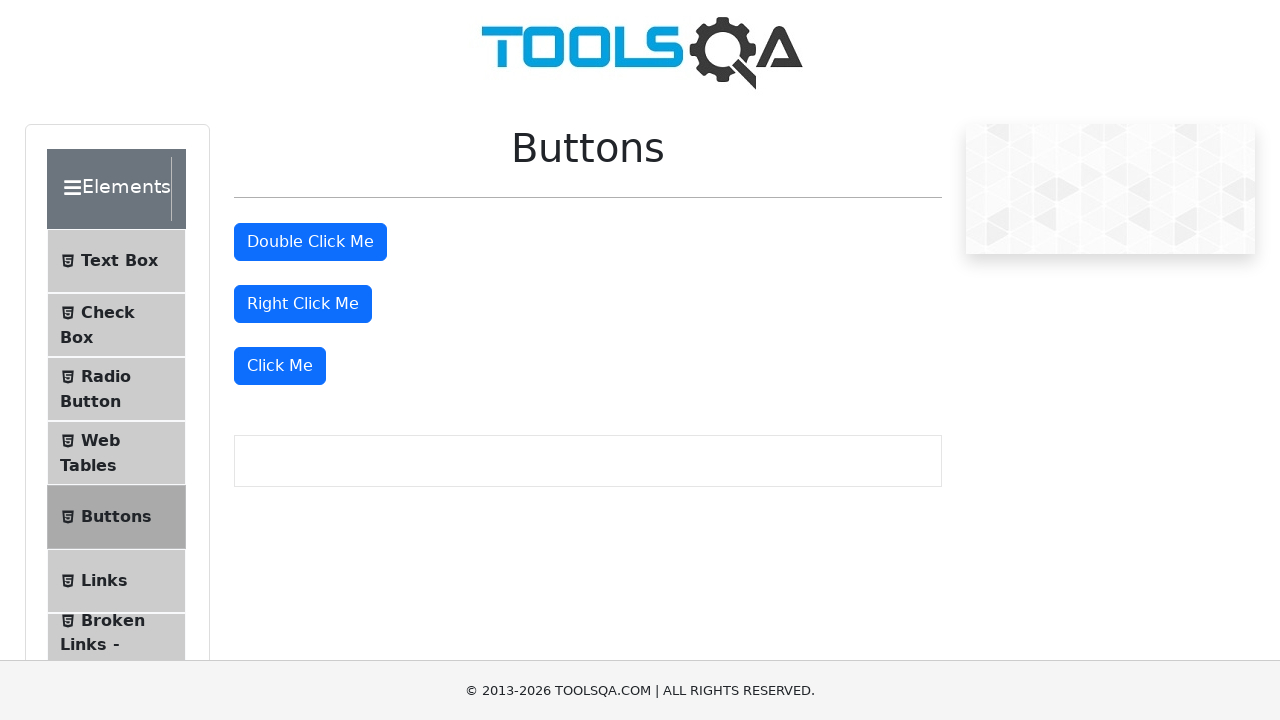

Double-clicked the double click button at (310, 242) on #doubleClickBtn
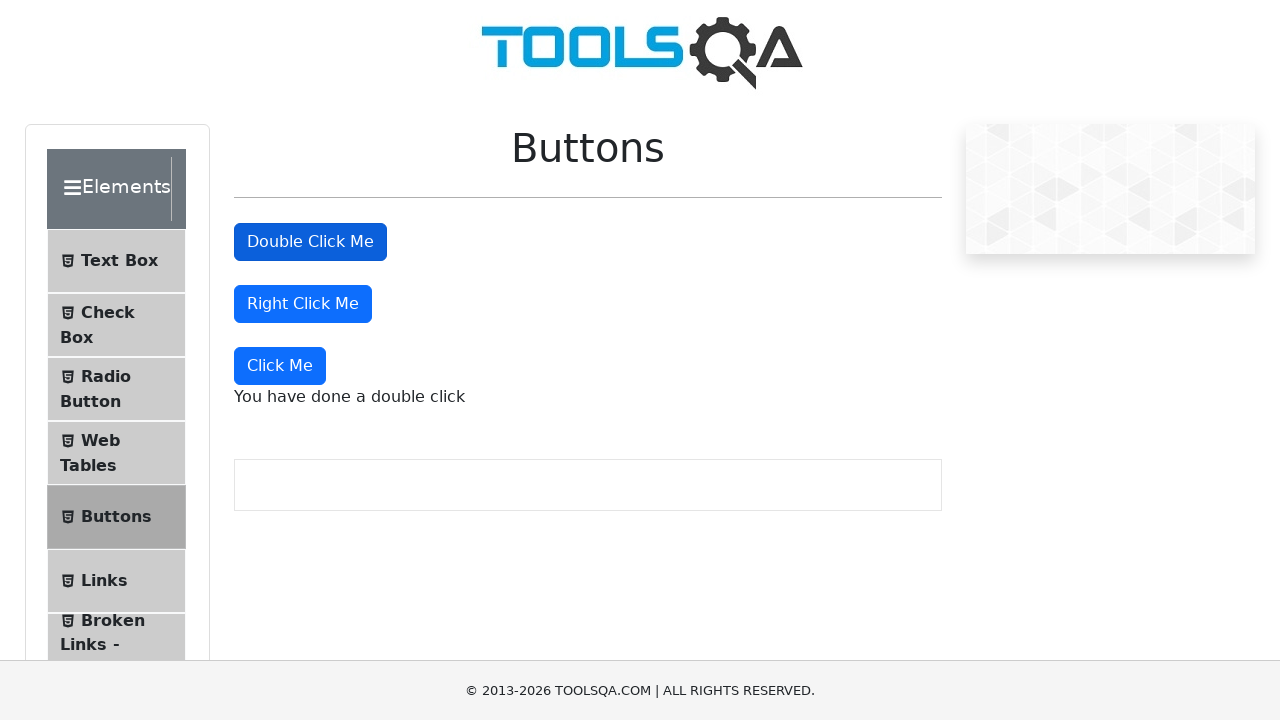

Waited for double click success message to appear
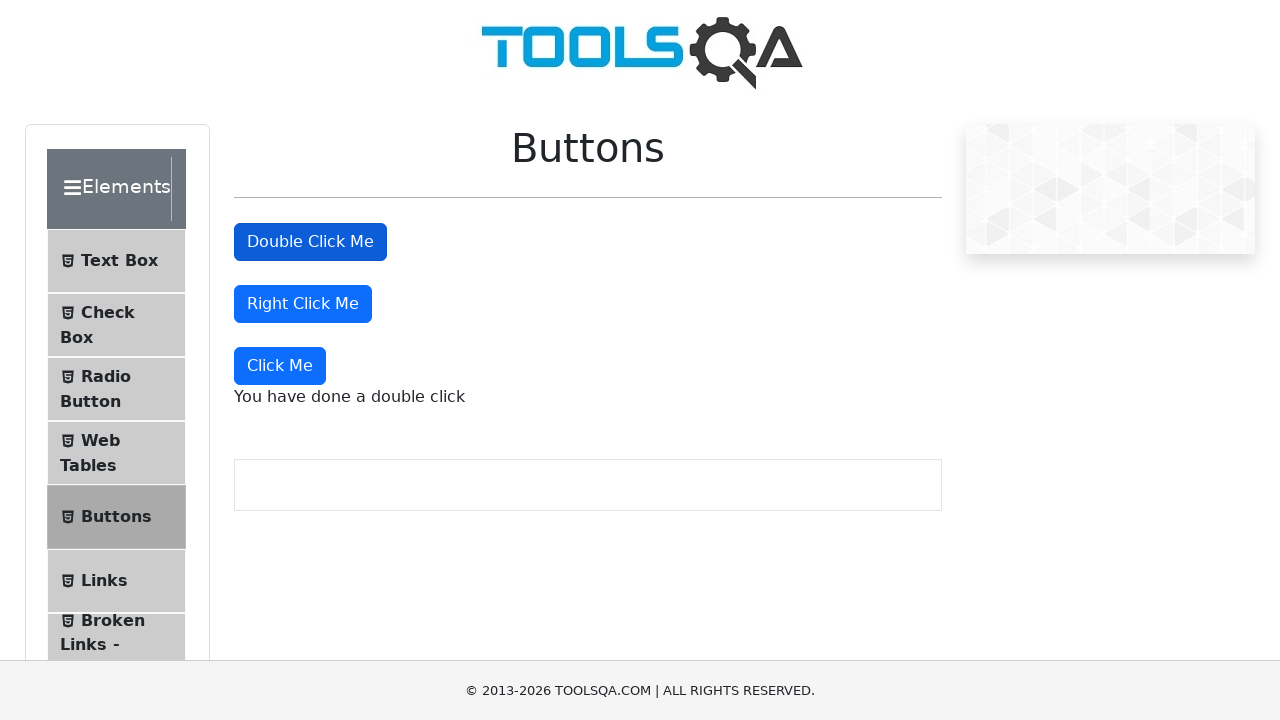

Verified success message displays 'You have done a double click'
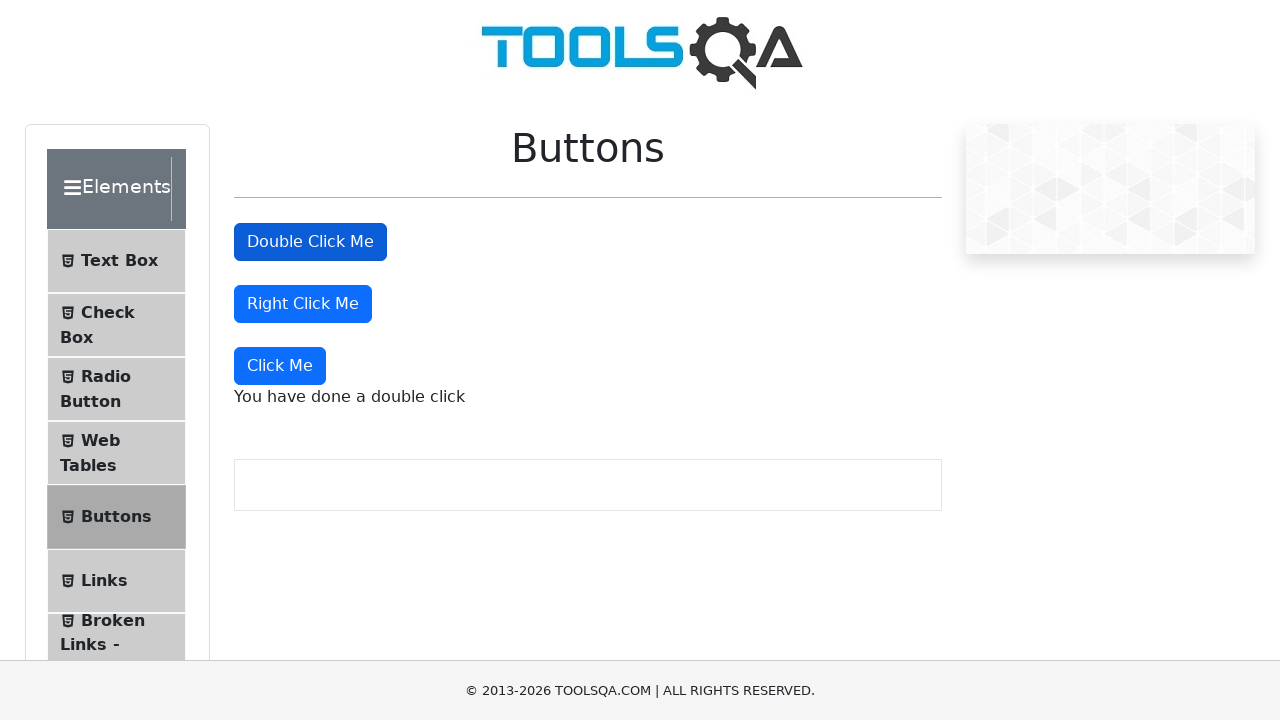

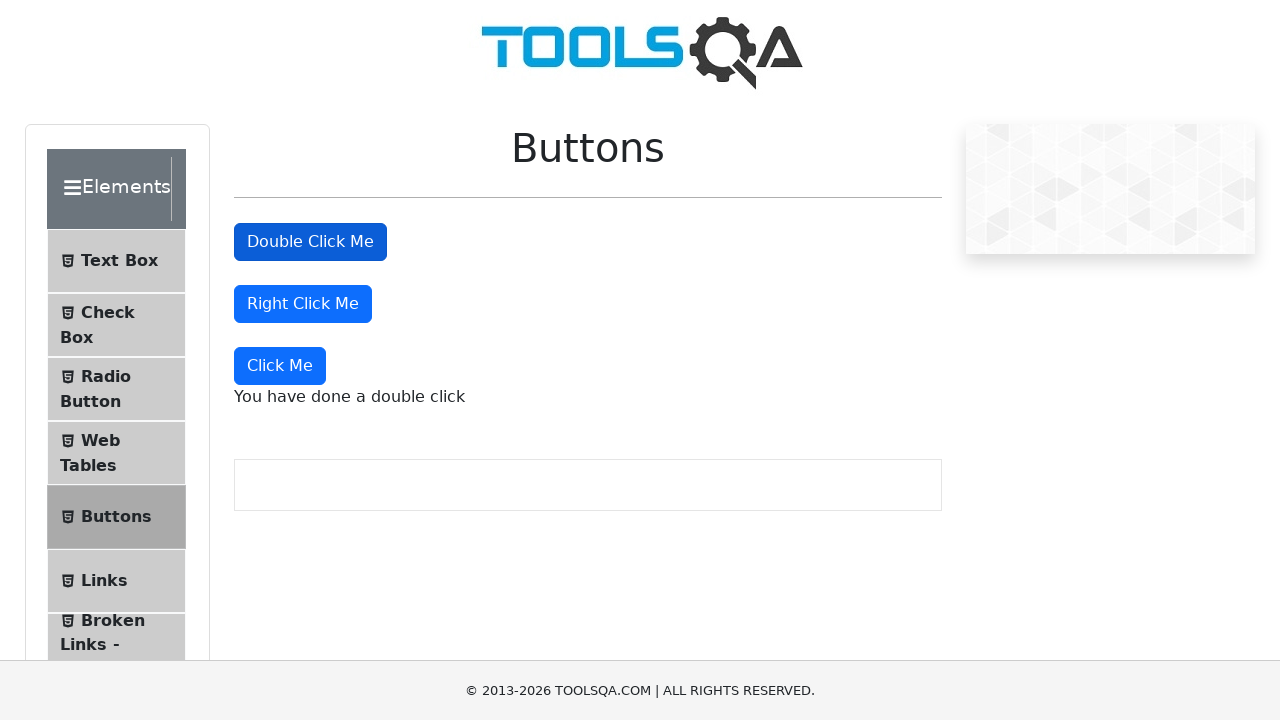